Tests various keyboard key presses (arrow keys, backspace, control, tab, space) on an input field and verifies the key press is detected by checking the result label.

Starting URL: https://the-internet.herokuapp.com/key_presses

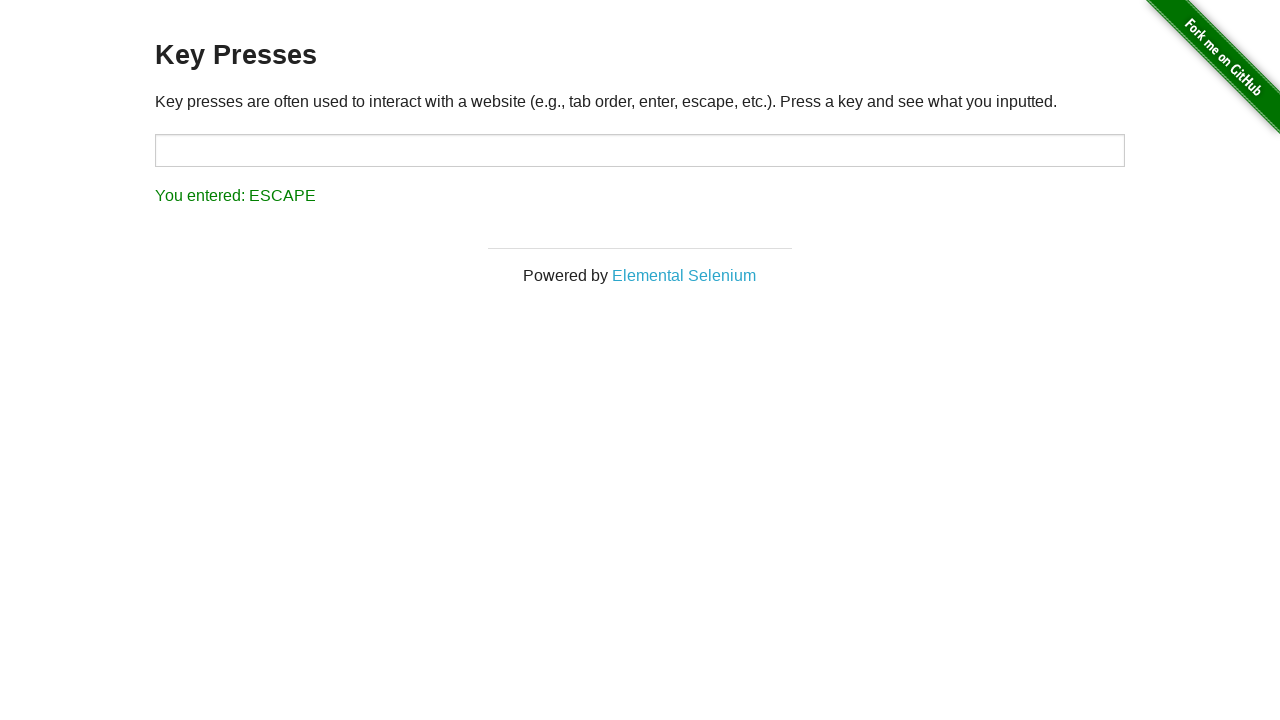

Pressed ArrowDown key on input field on #target
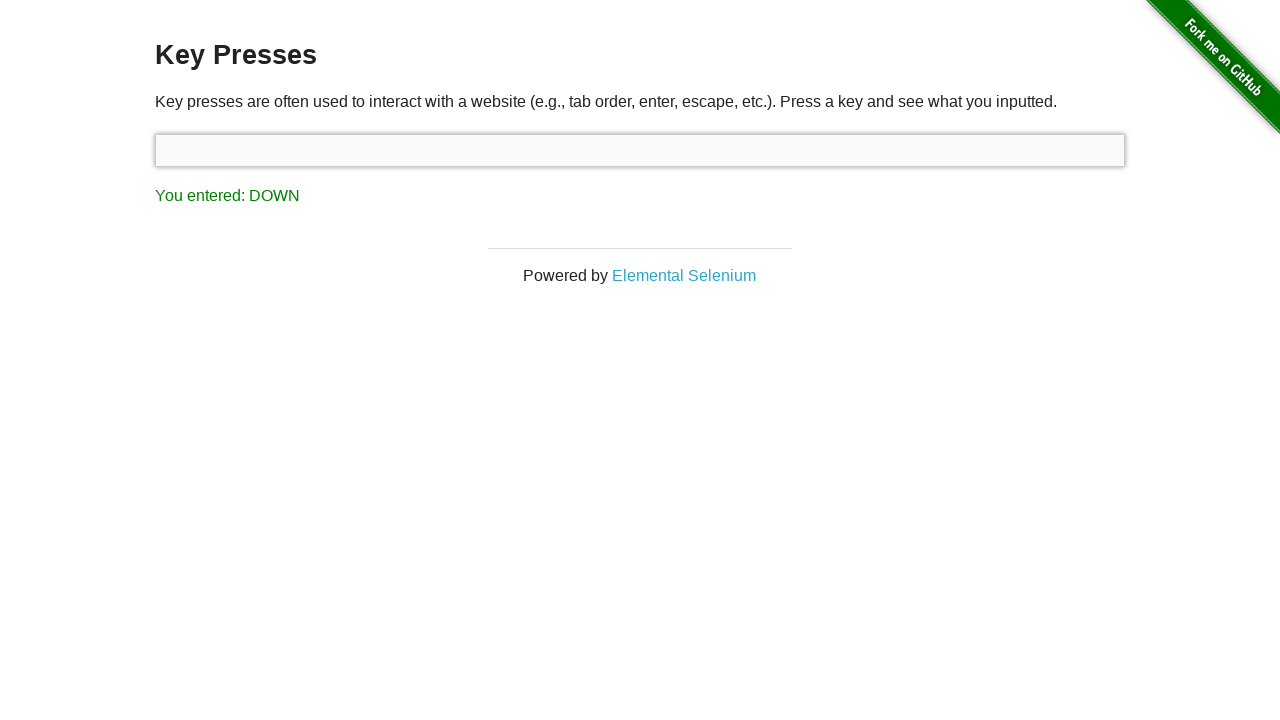

Verified DOWN key press detected in result label
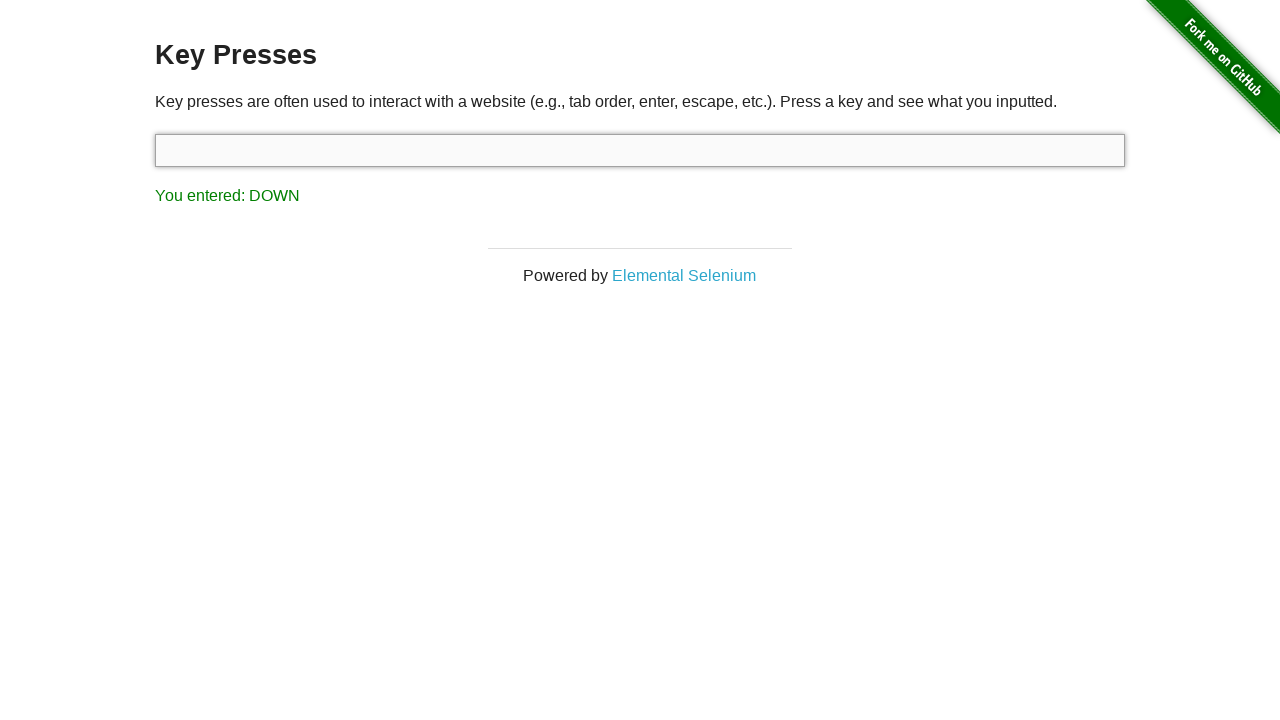

Pressed ArrowLeft key on input field on #target
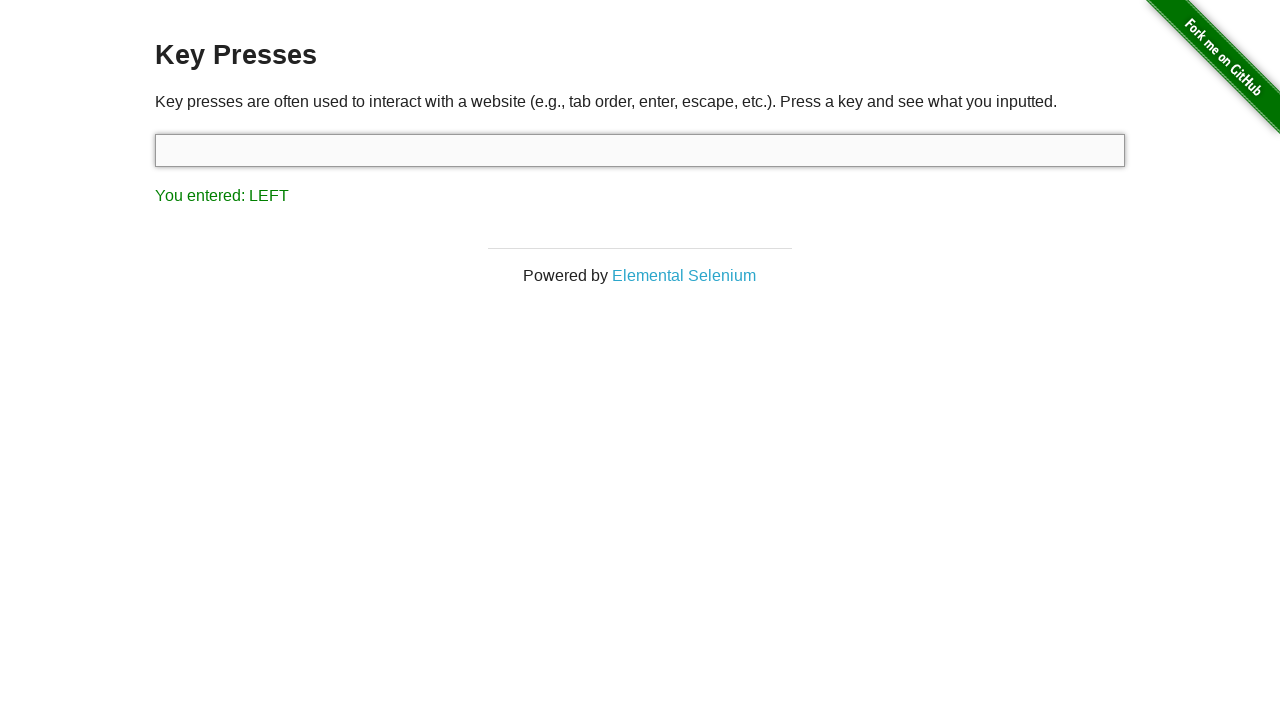

Verified LEFT key press detected in result label
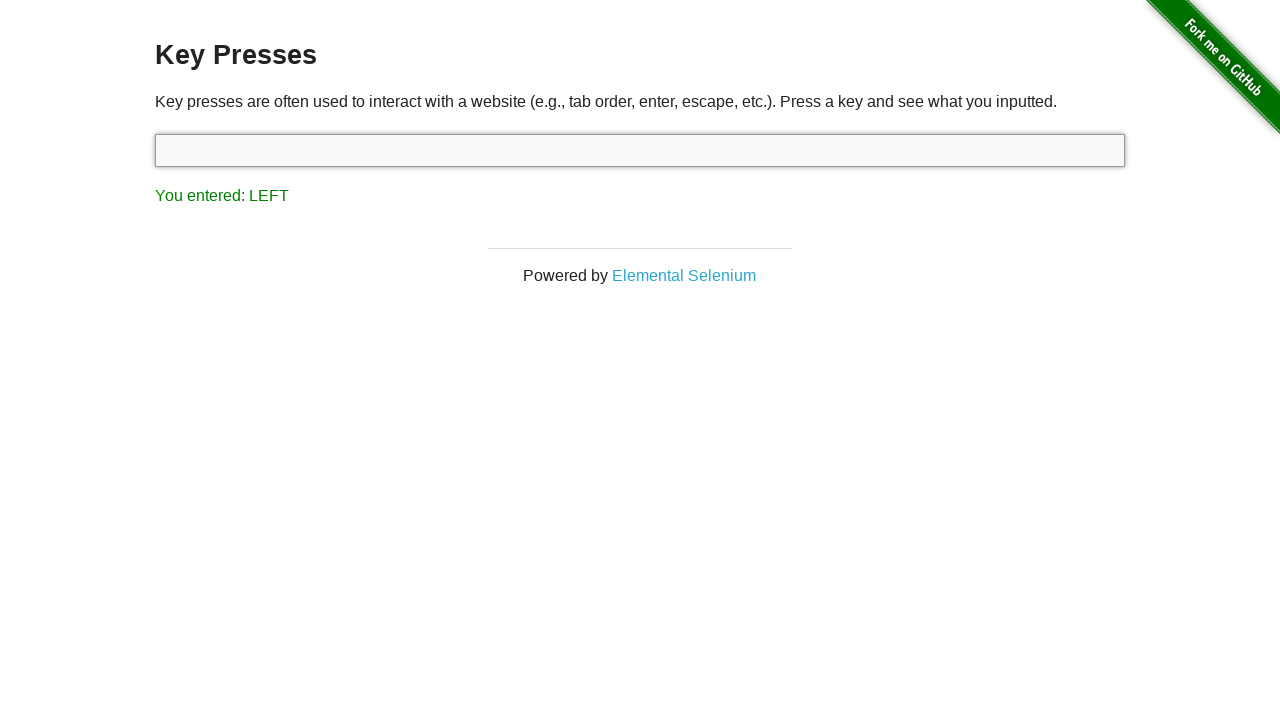

Pressed ArrowRight key on input field on #target
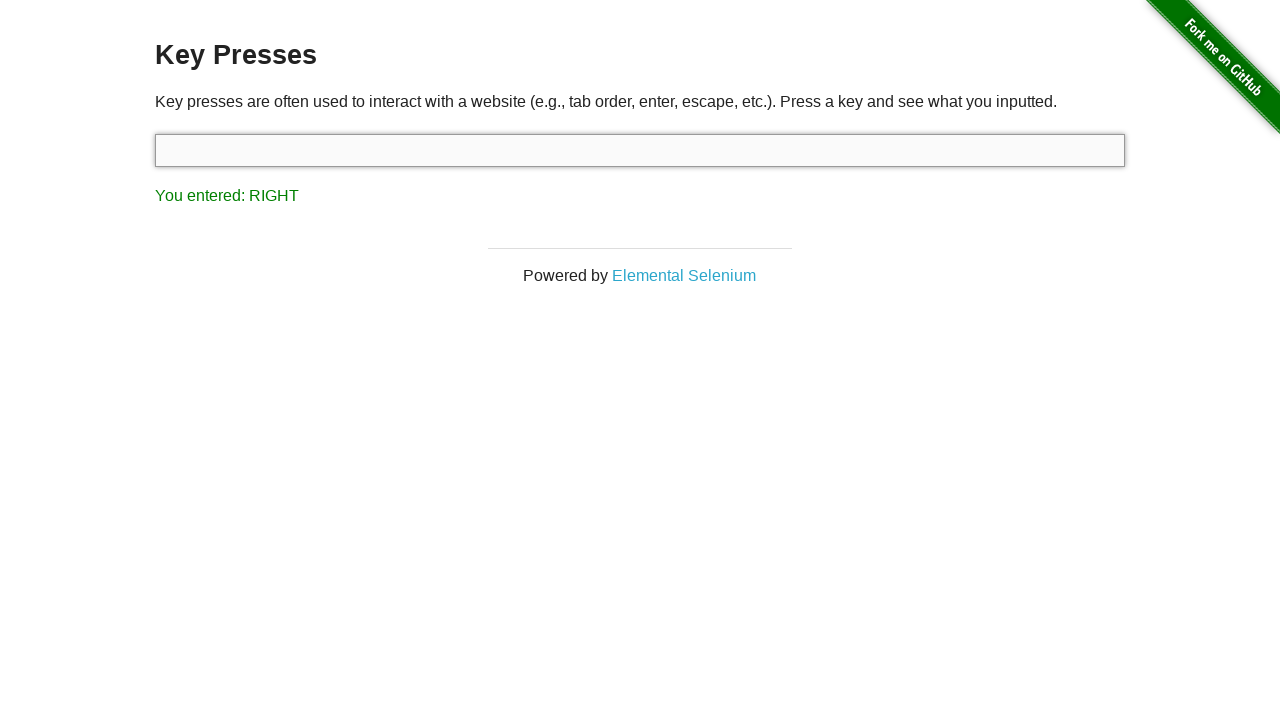

Verified RIGHT key press detected in result label
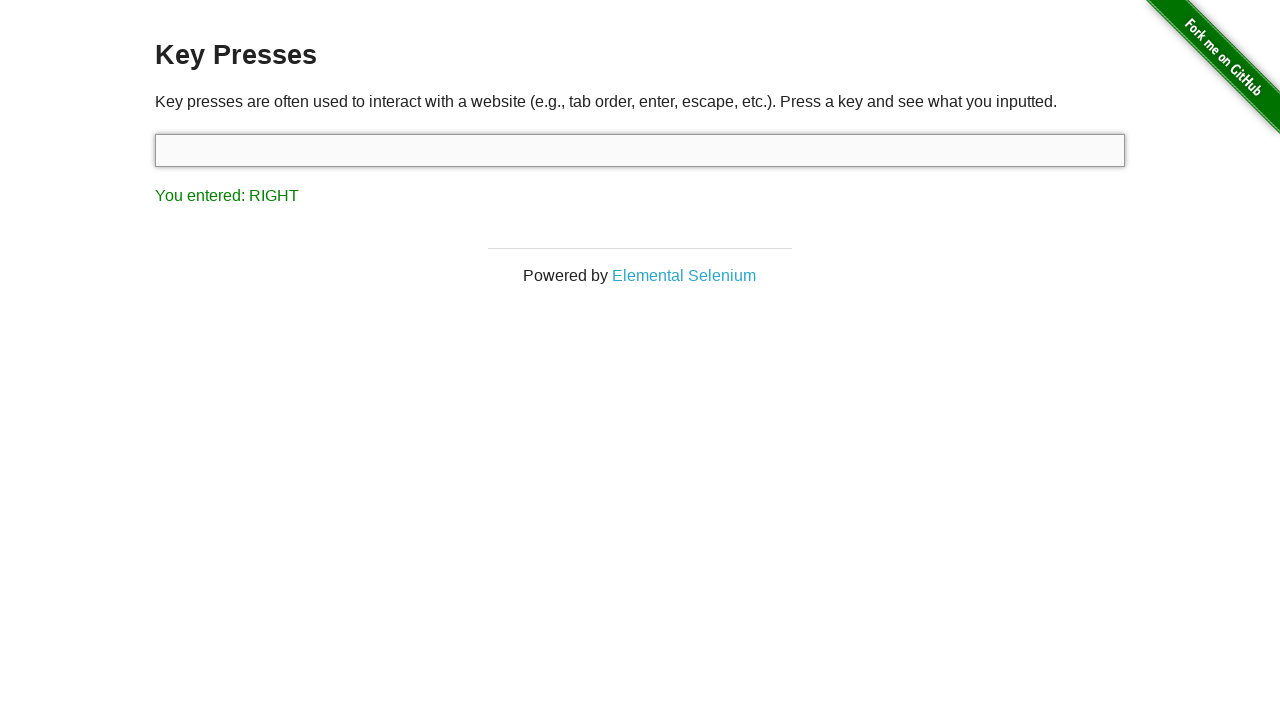

Pressed ArrowUp key on input field on #target
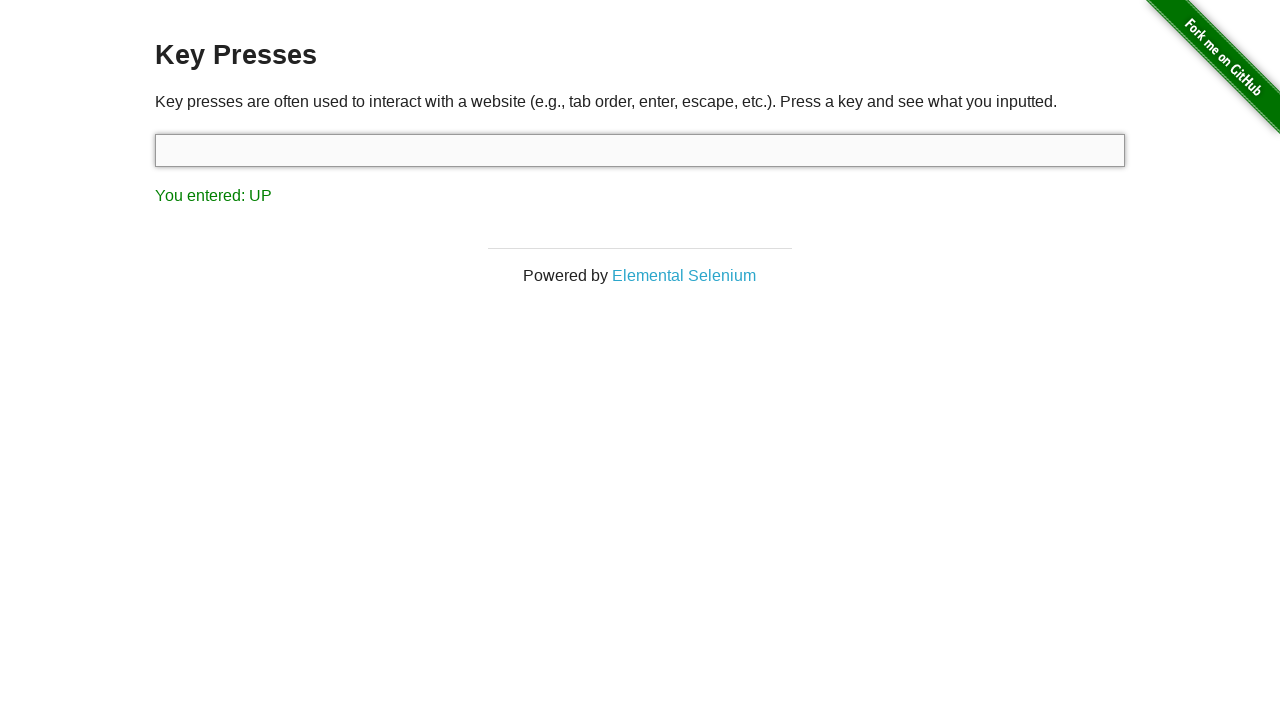

Verified UP key press detected in result label
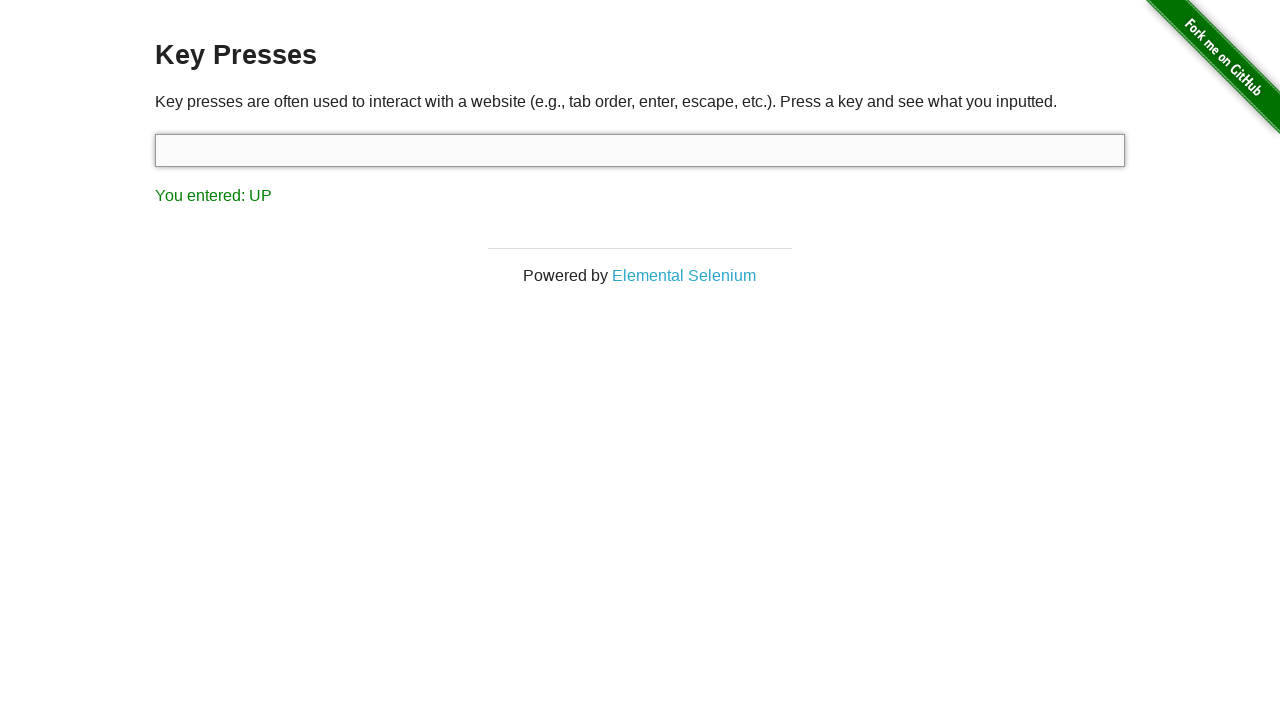

Pressed Backspace key on input field on #target
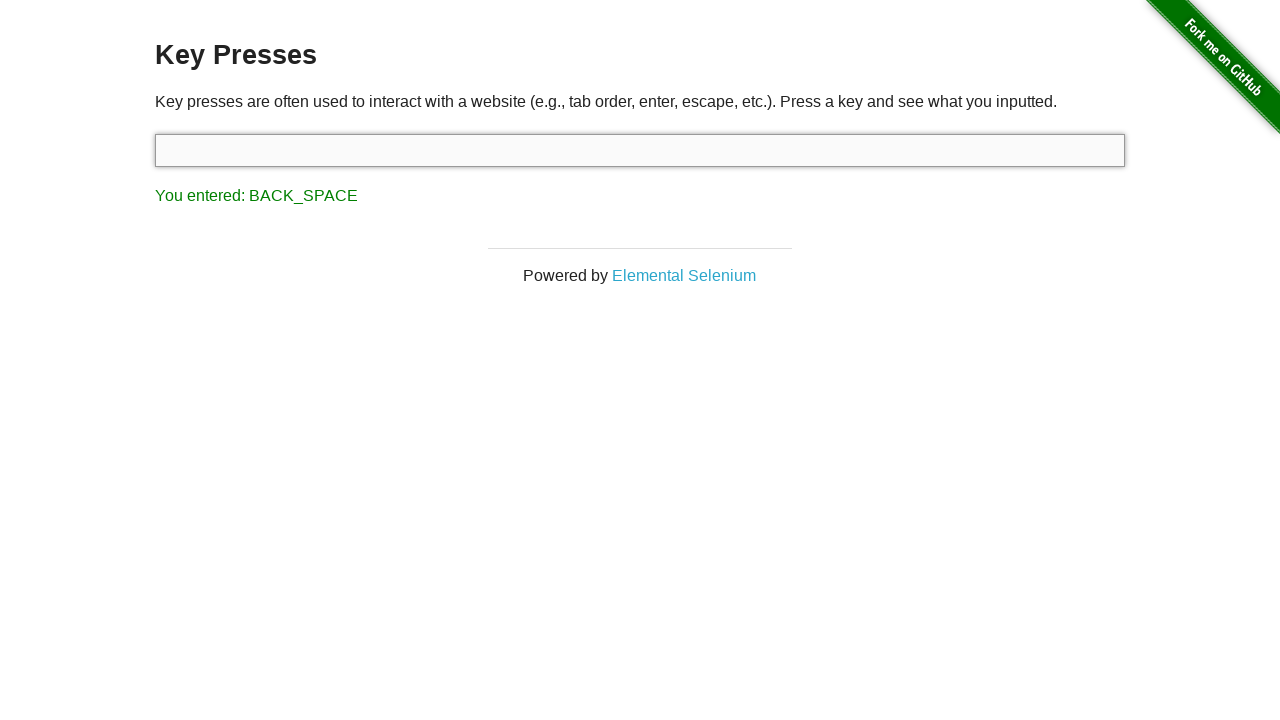

Verified BACK_SPACE key press detected in result label
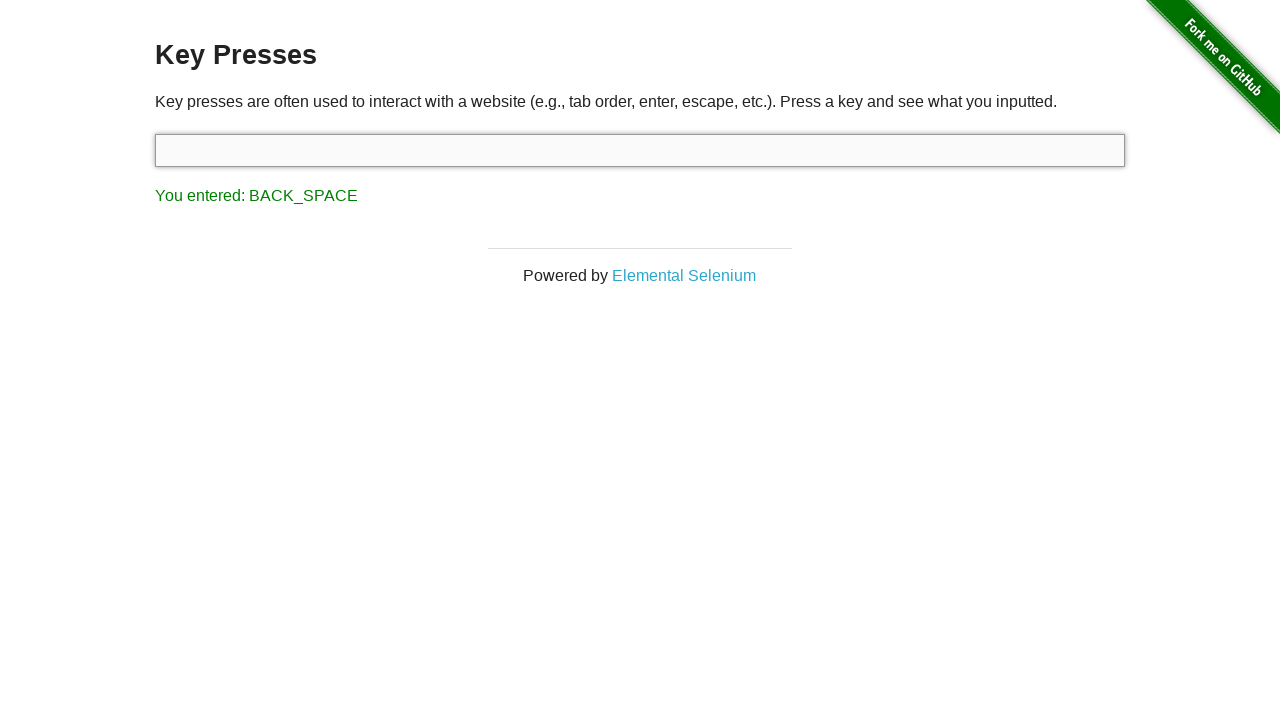

Pressed Control key on input field on #target
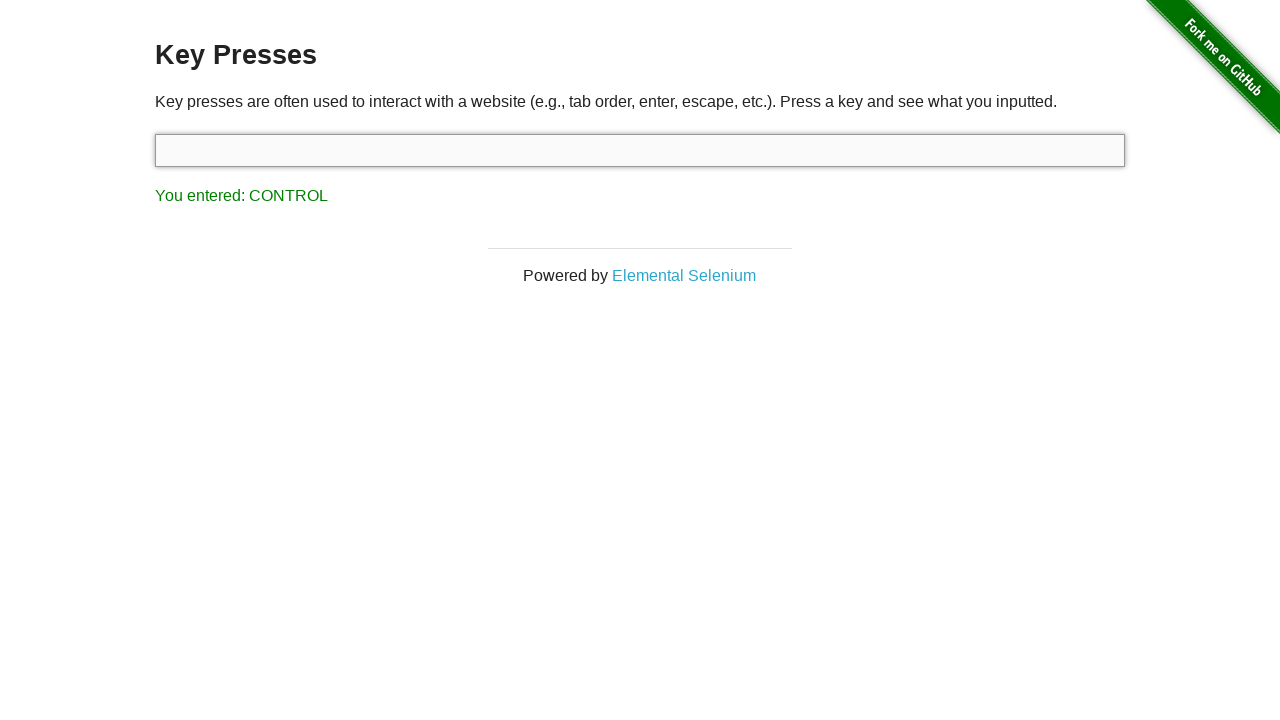

Verified CONTROL key press detected in result label
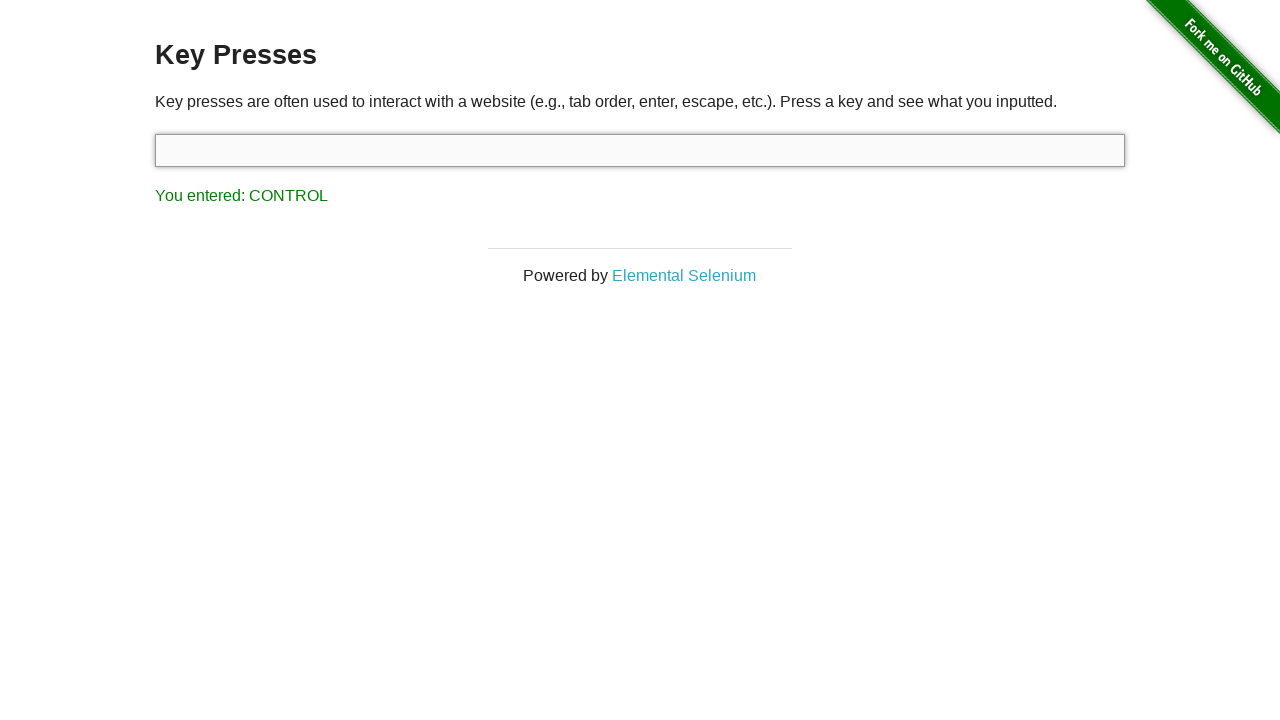

Pressed Tab key on input field on #target
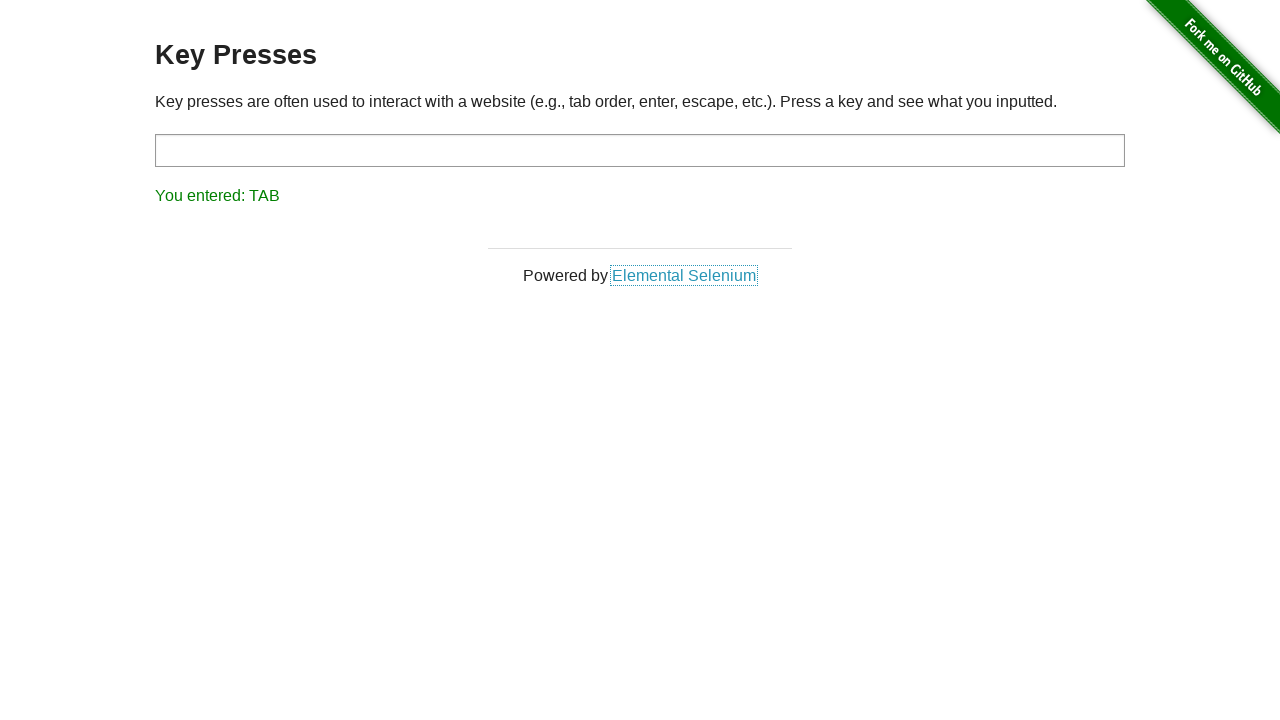

Verified TAB key press detected in result label
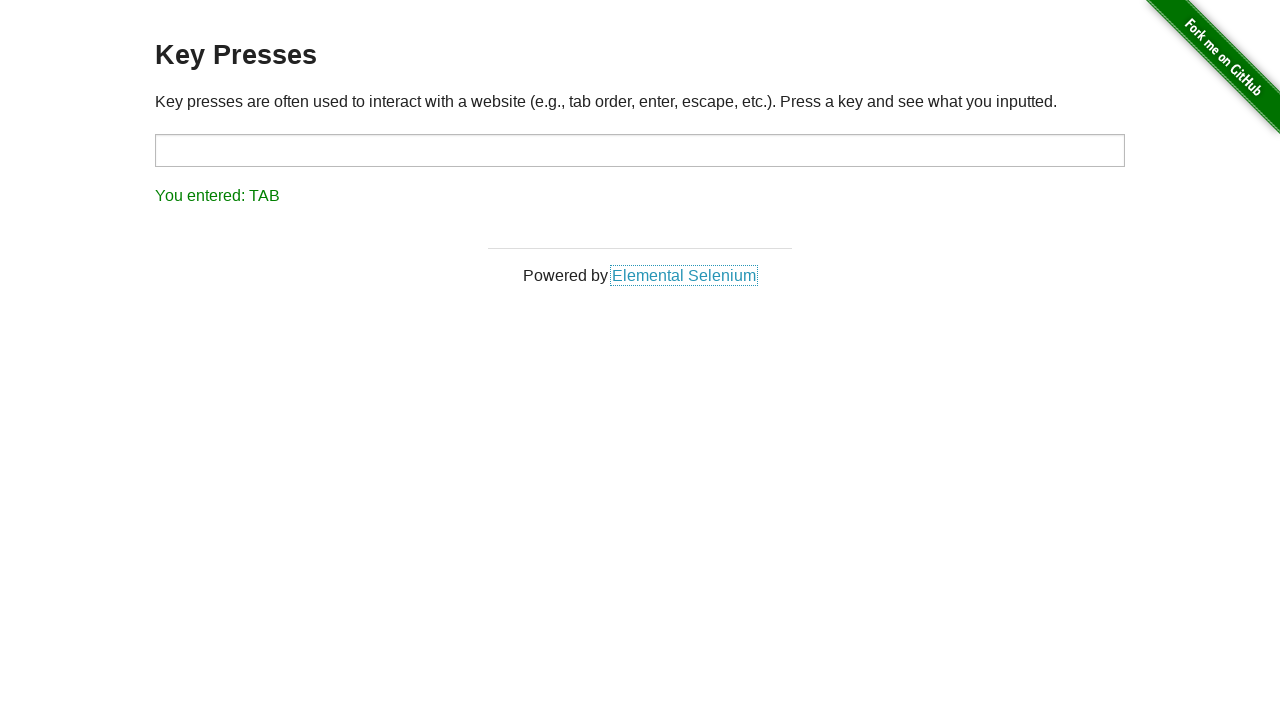

Pressed Space key on input field on #target
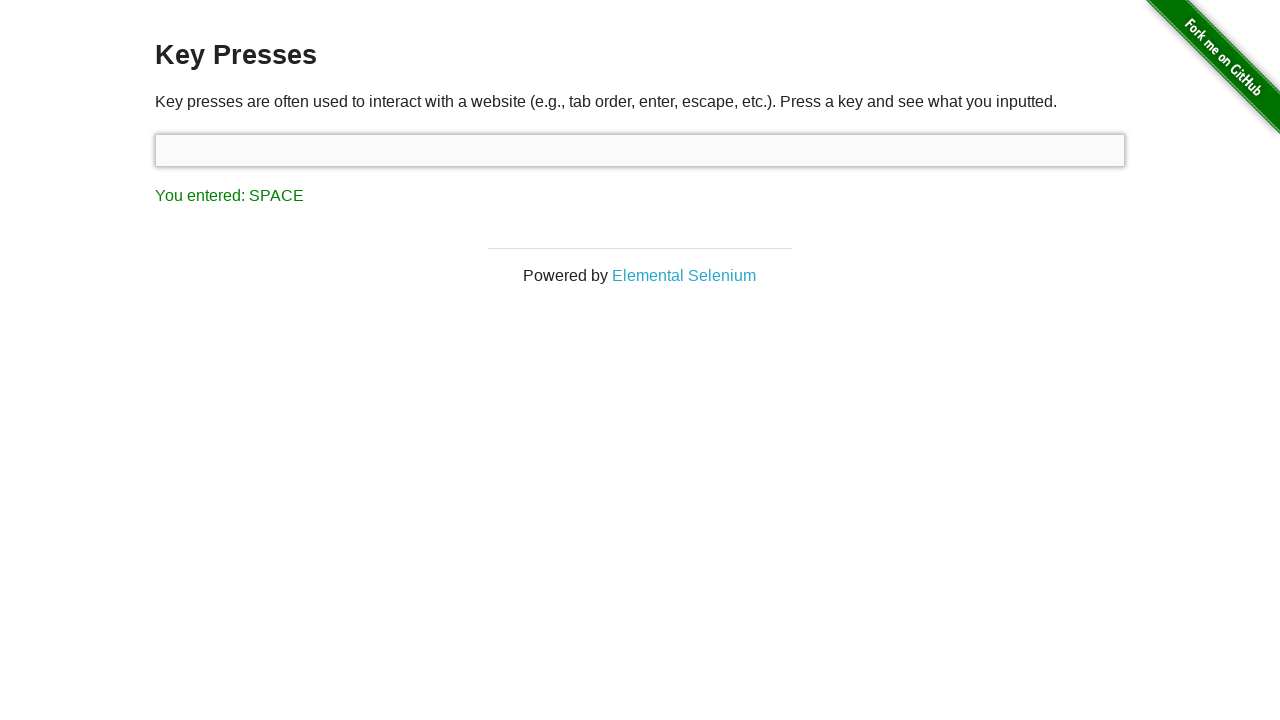

Verified SPACE key press detected in result label
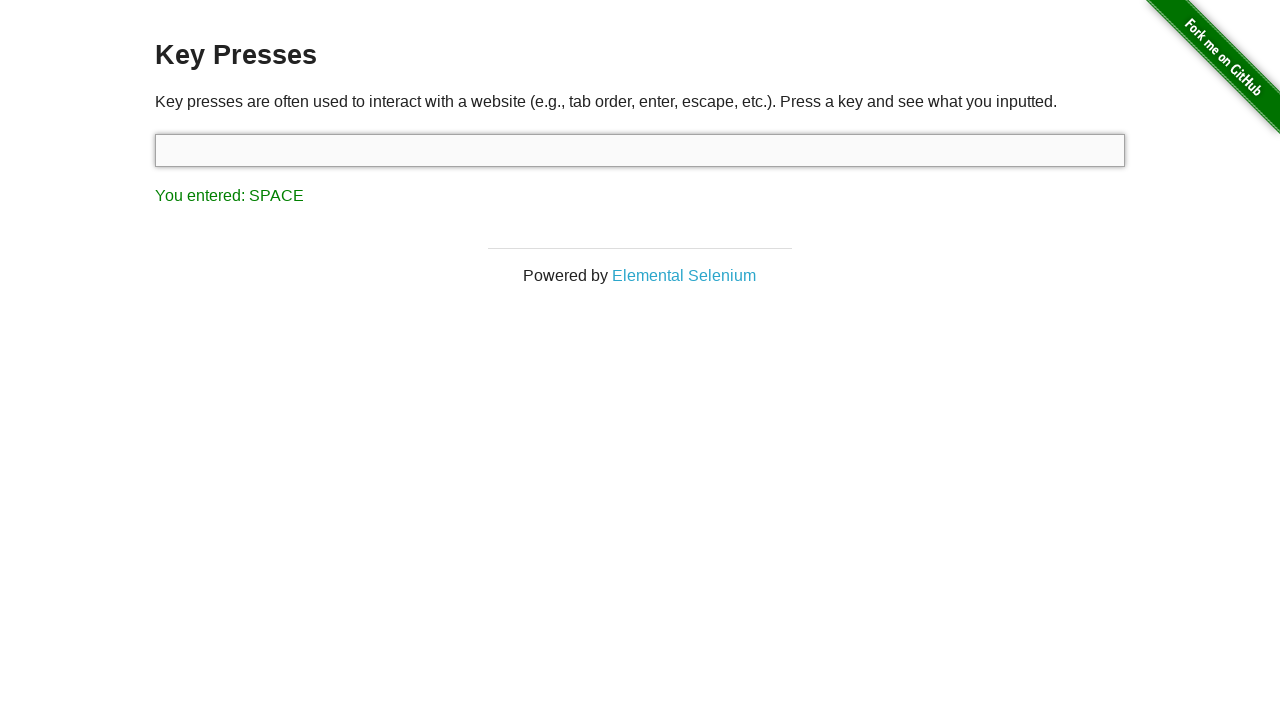

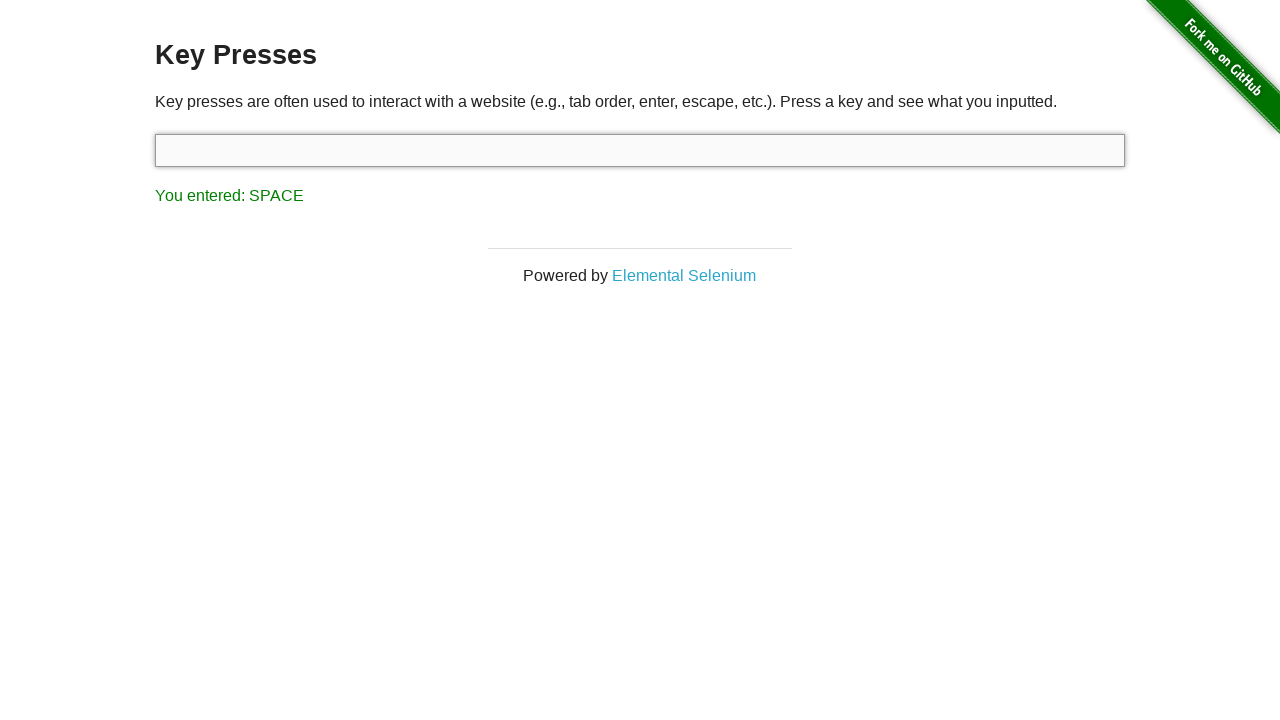